Navigates to Cashwise website and verifies the page title and URL match expected values

Starting URL: https://cashwise.us

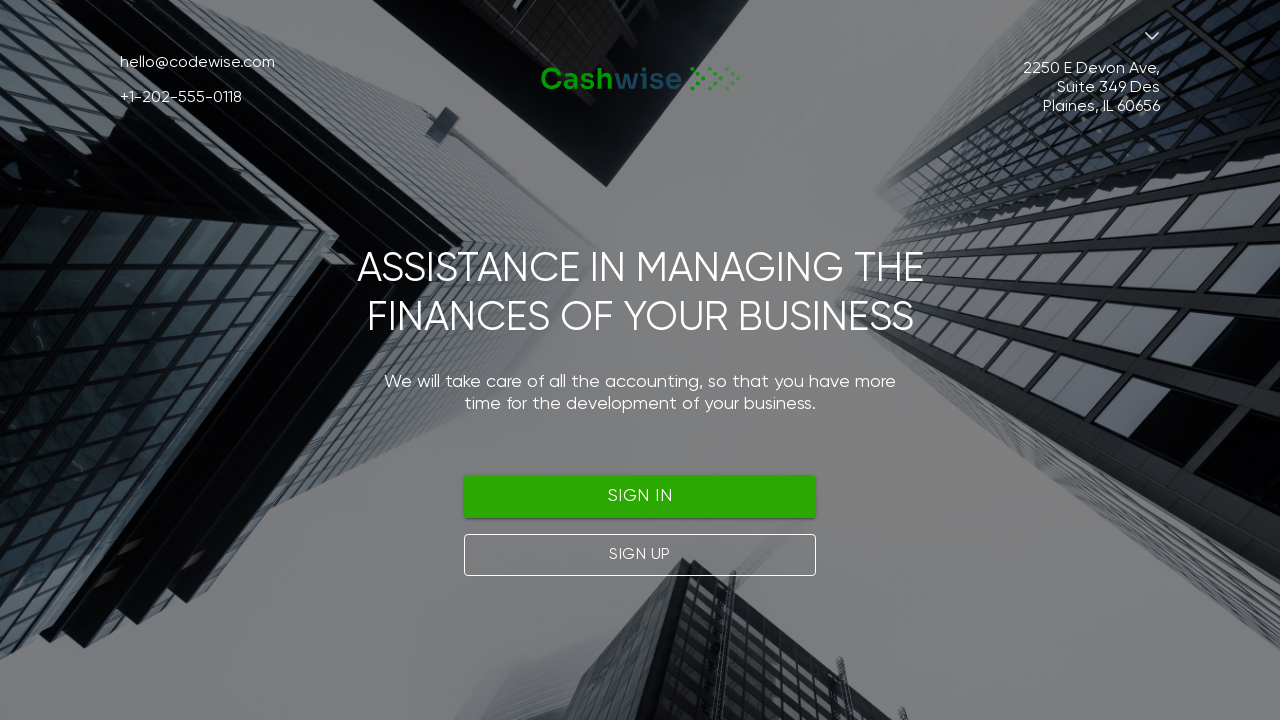

Set viewport to 1920x1080
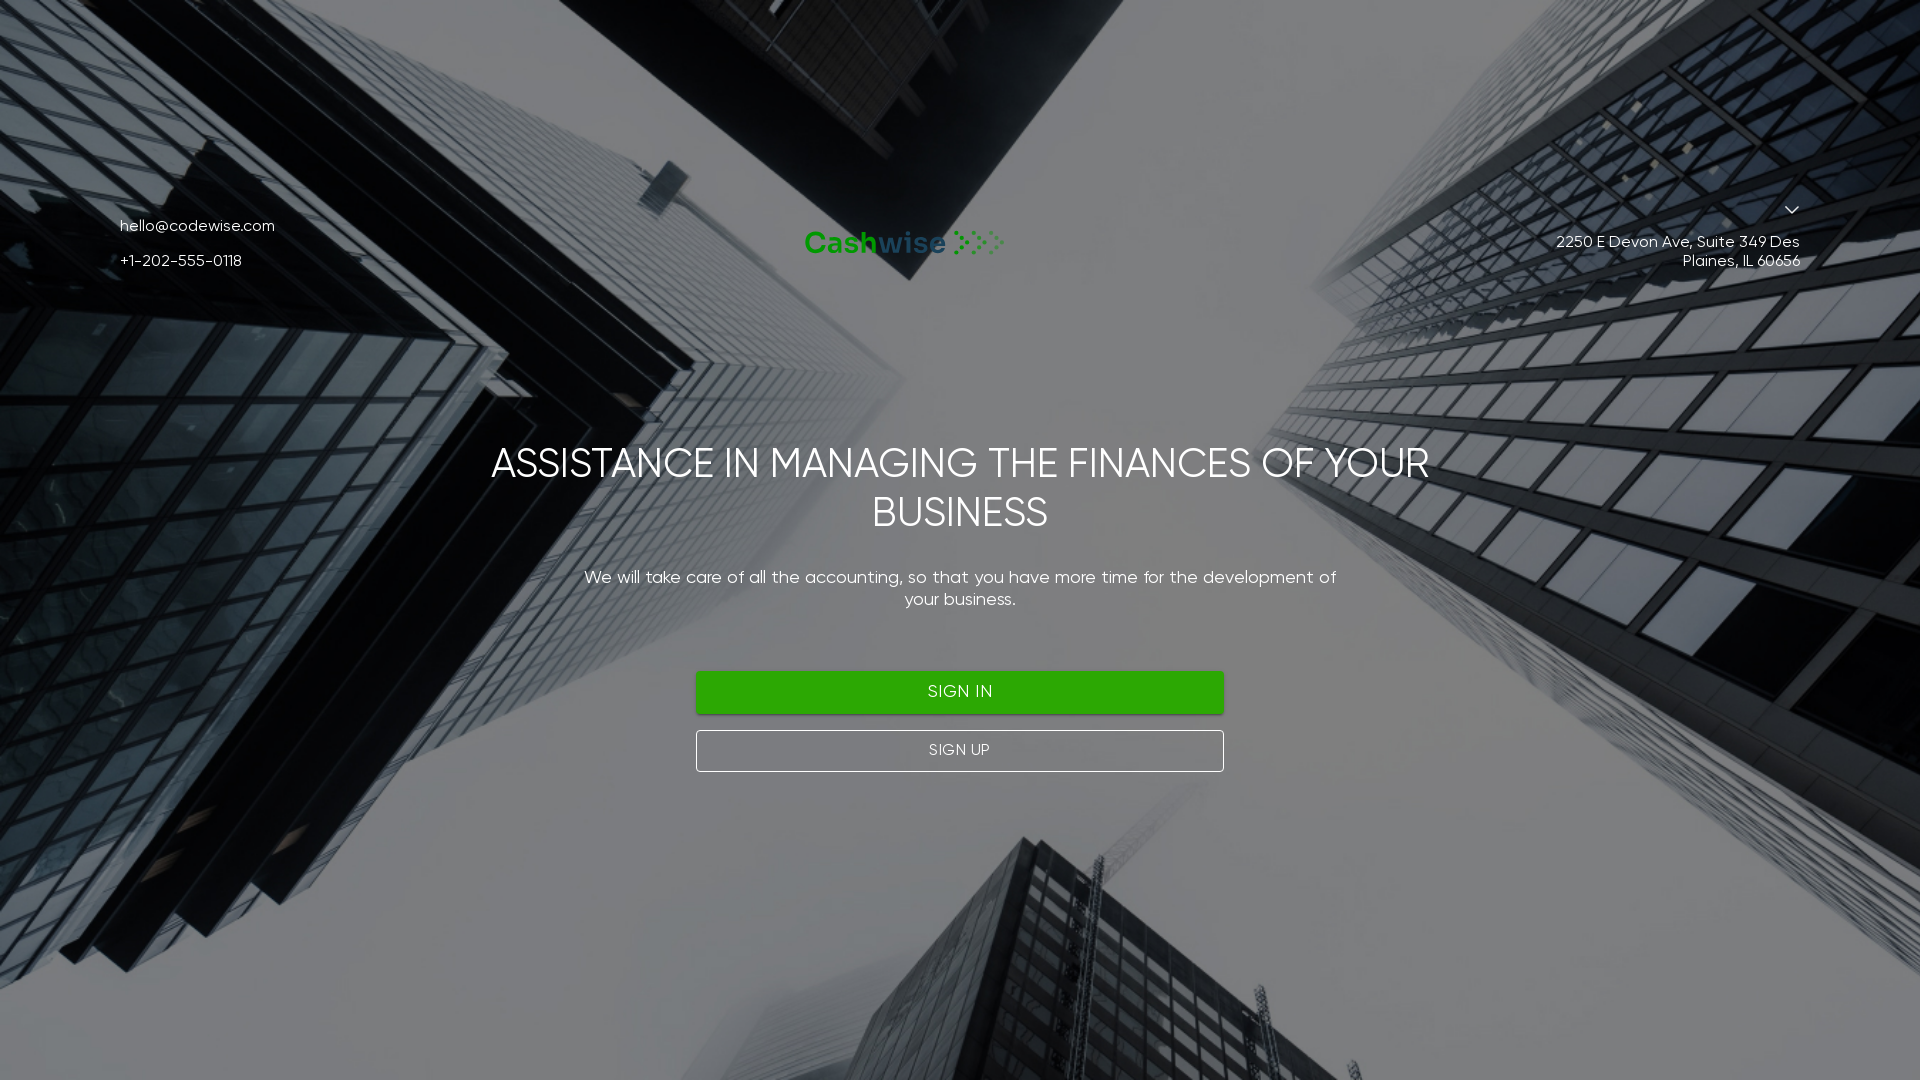

Page fully loaded (DOM content loaded)
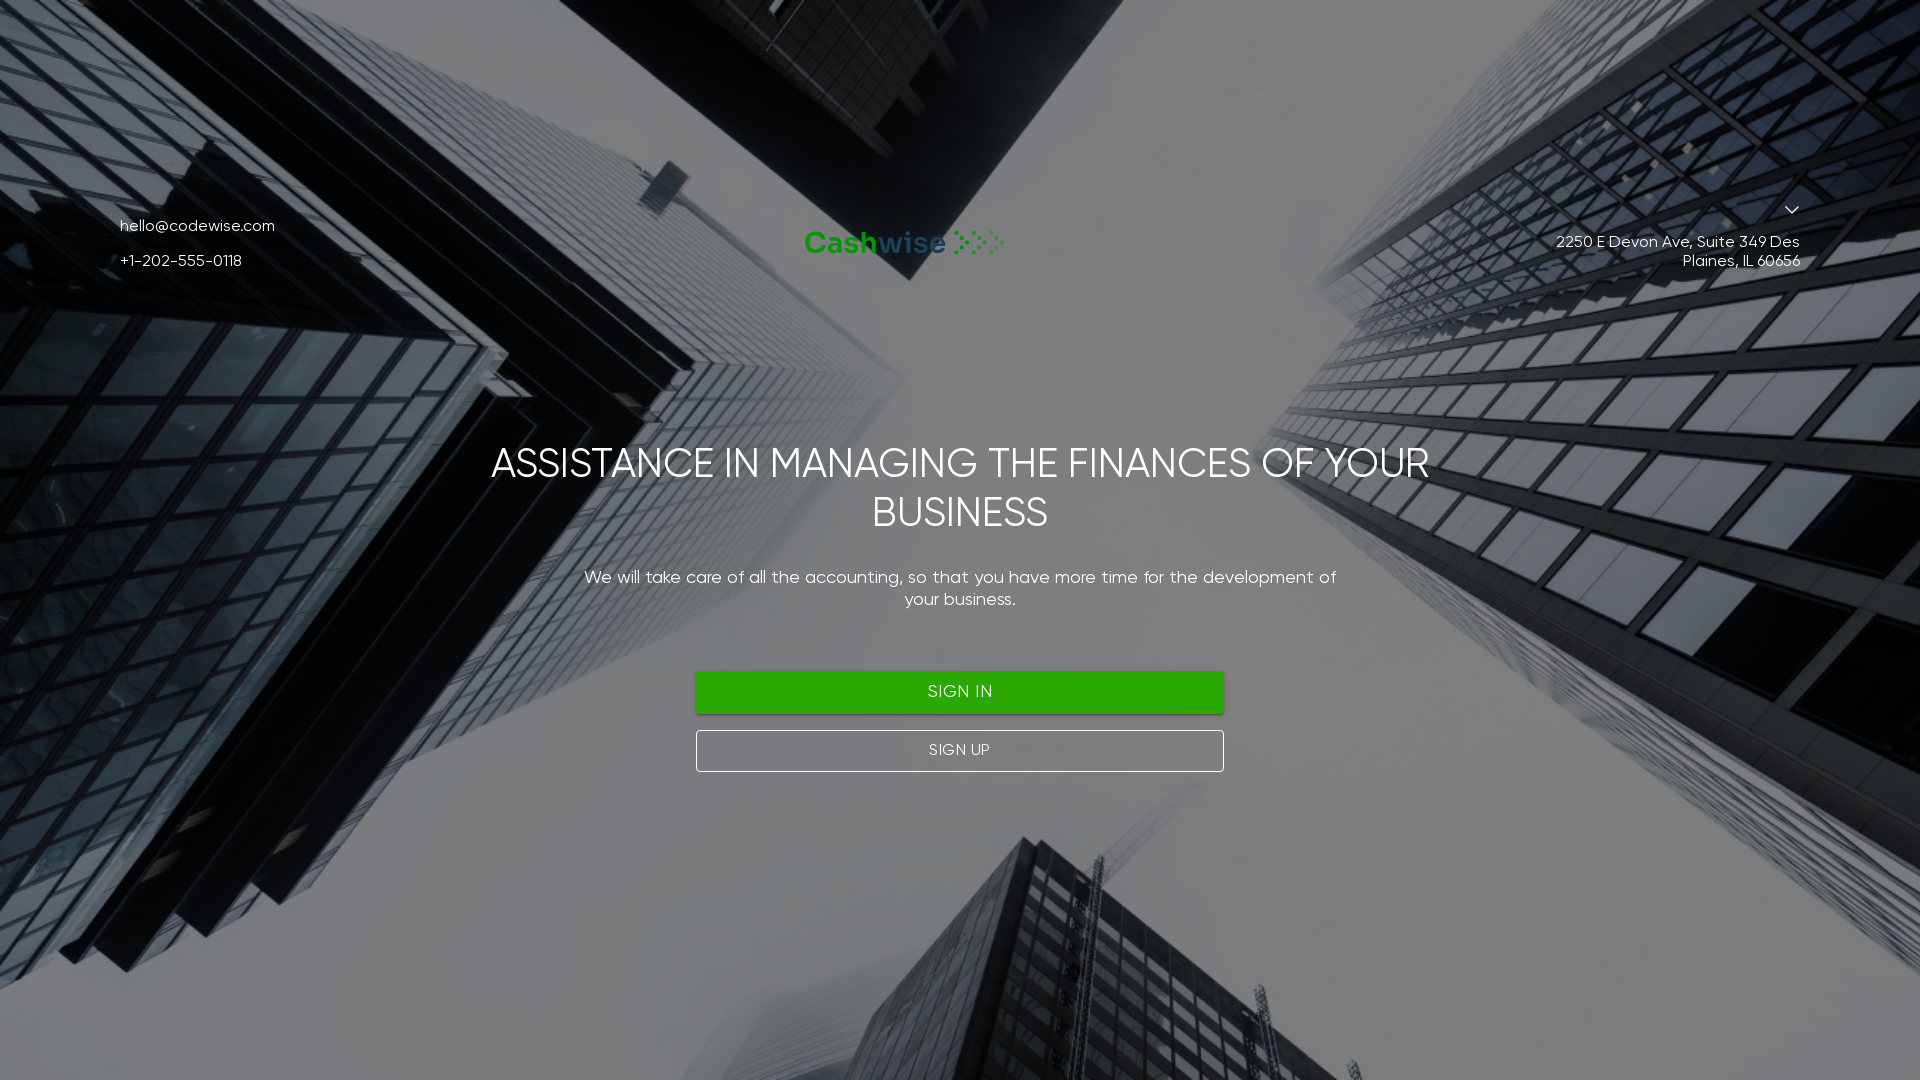

Retrieved page title: 'Cashwise'
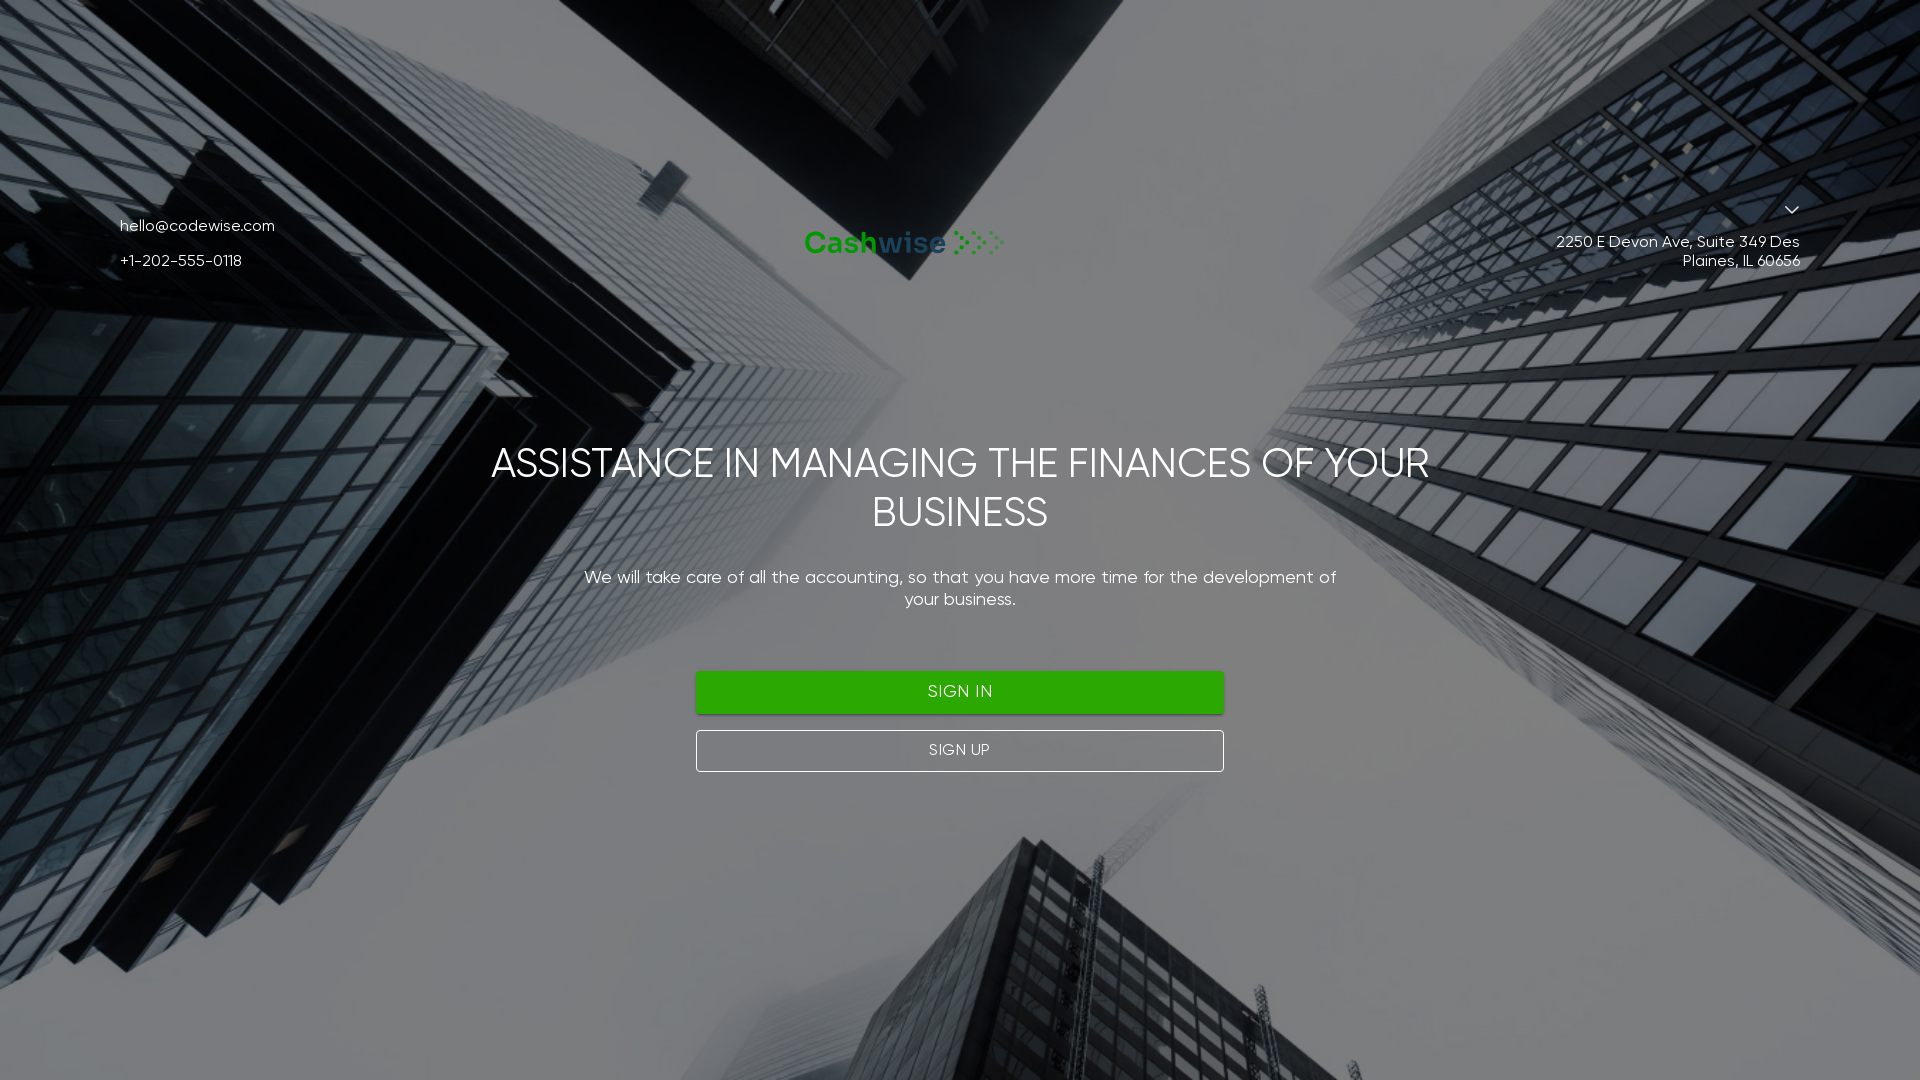

Page title verification failed - expected 'Cashwise is the best!', got 'Cashwise'
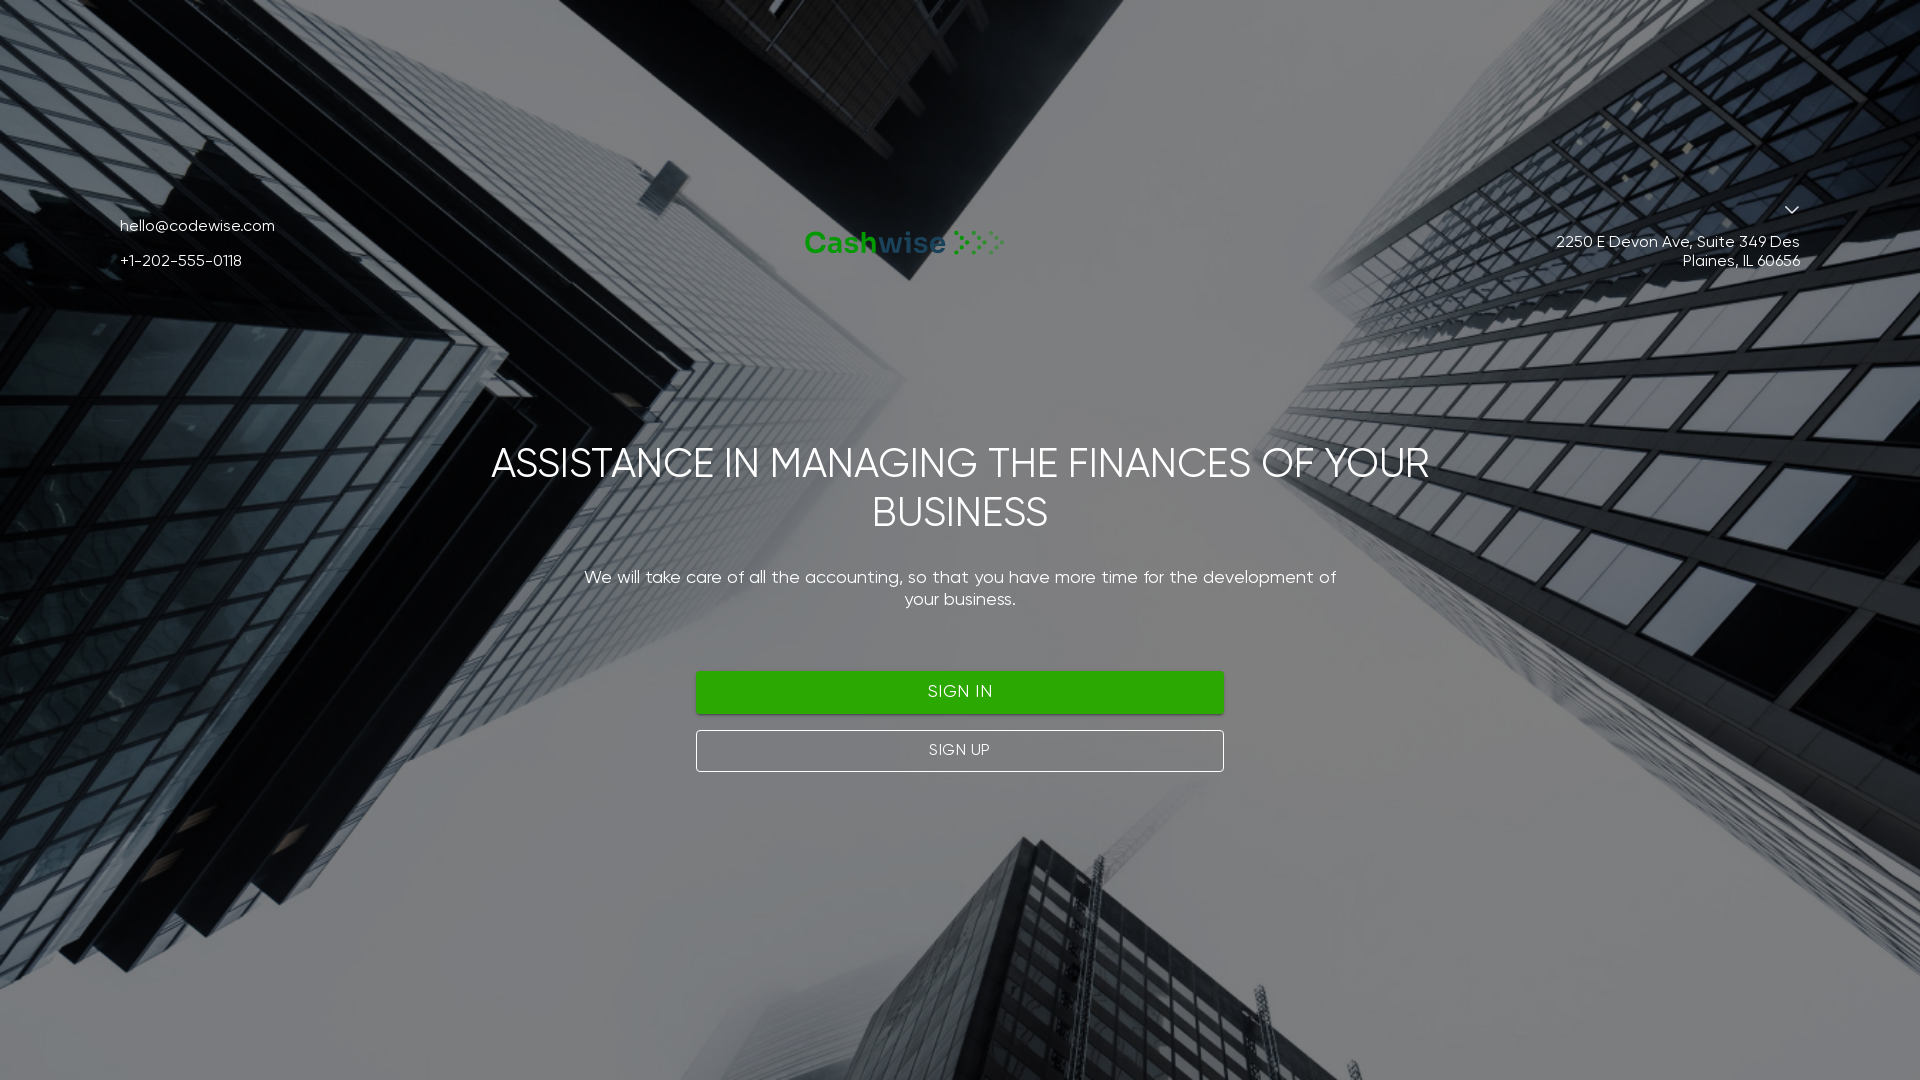

Retrieved current URL: 'https://cashwise.us/main'
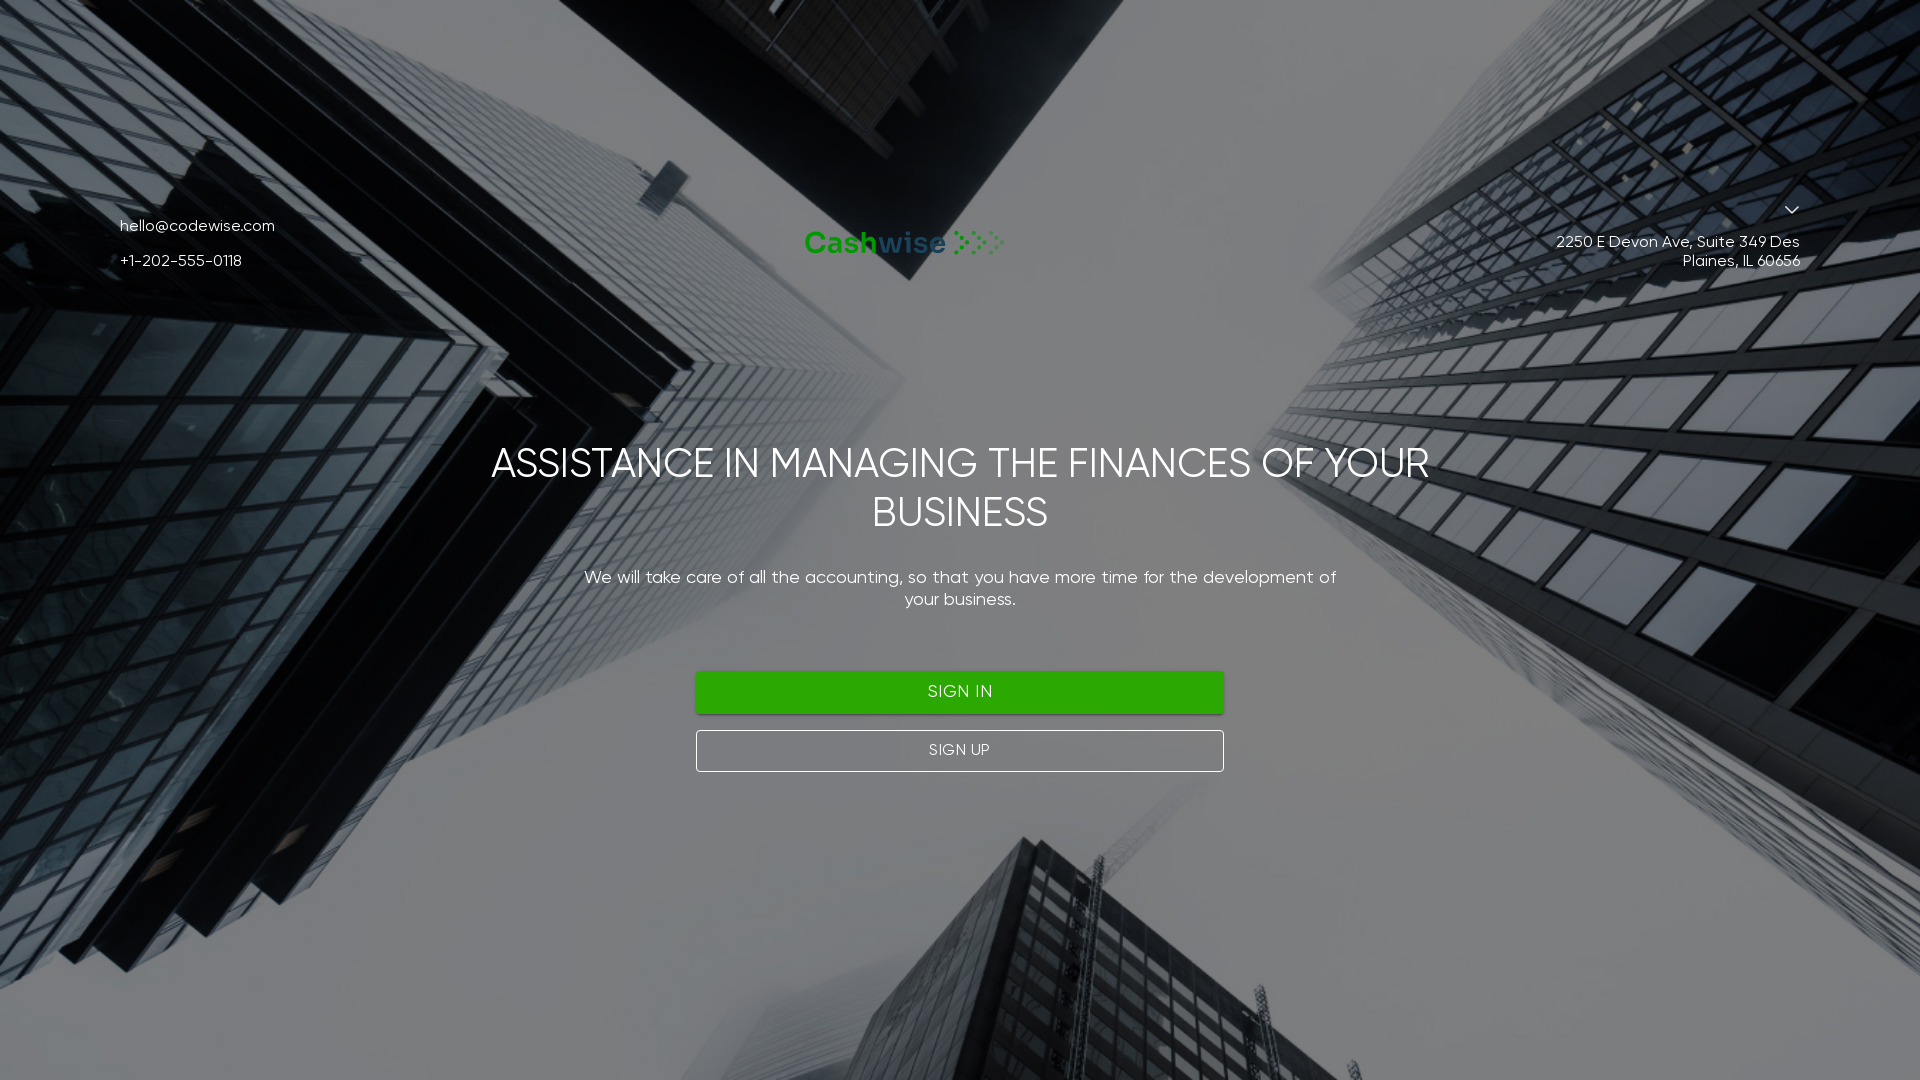

Page URL verification failed - expected 'https://cashwise.us/home', got 'https://cashwise.us/main'
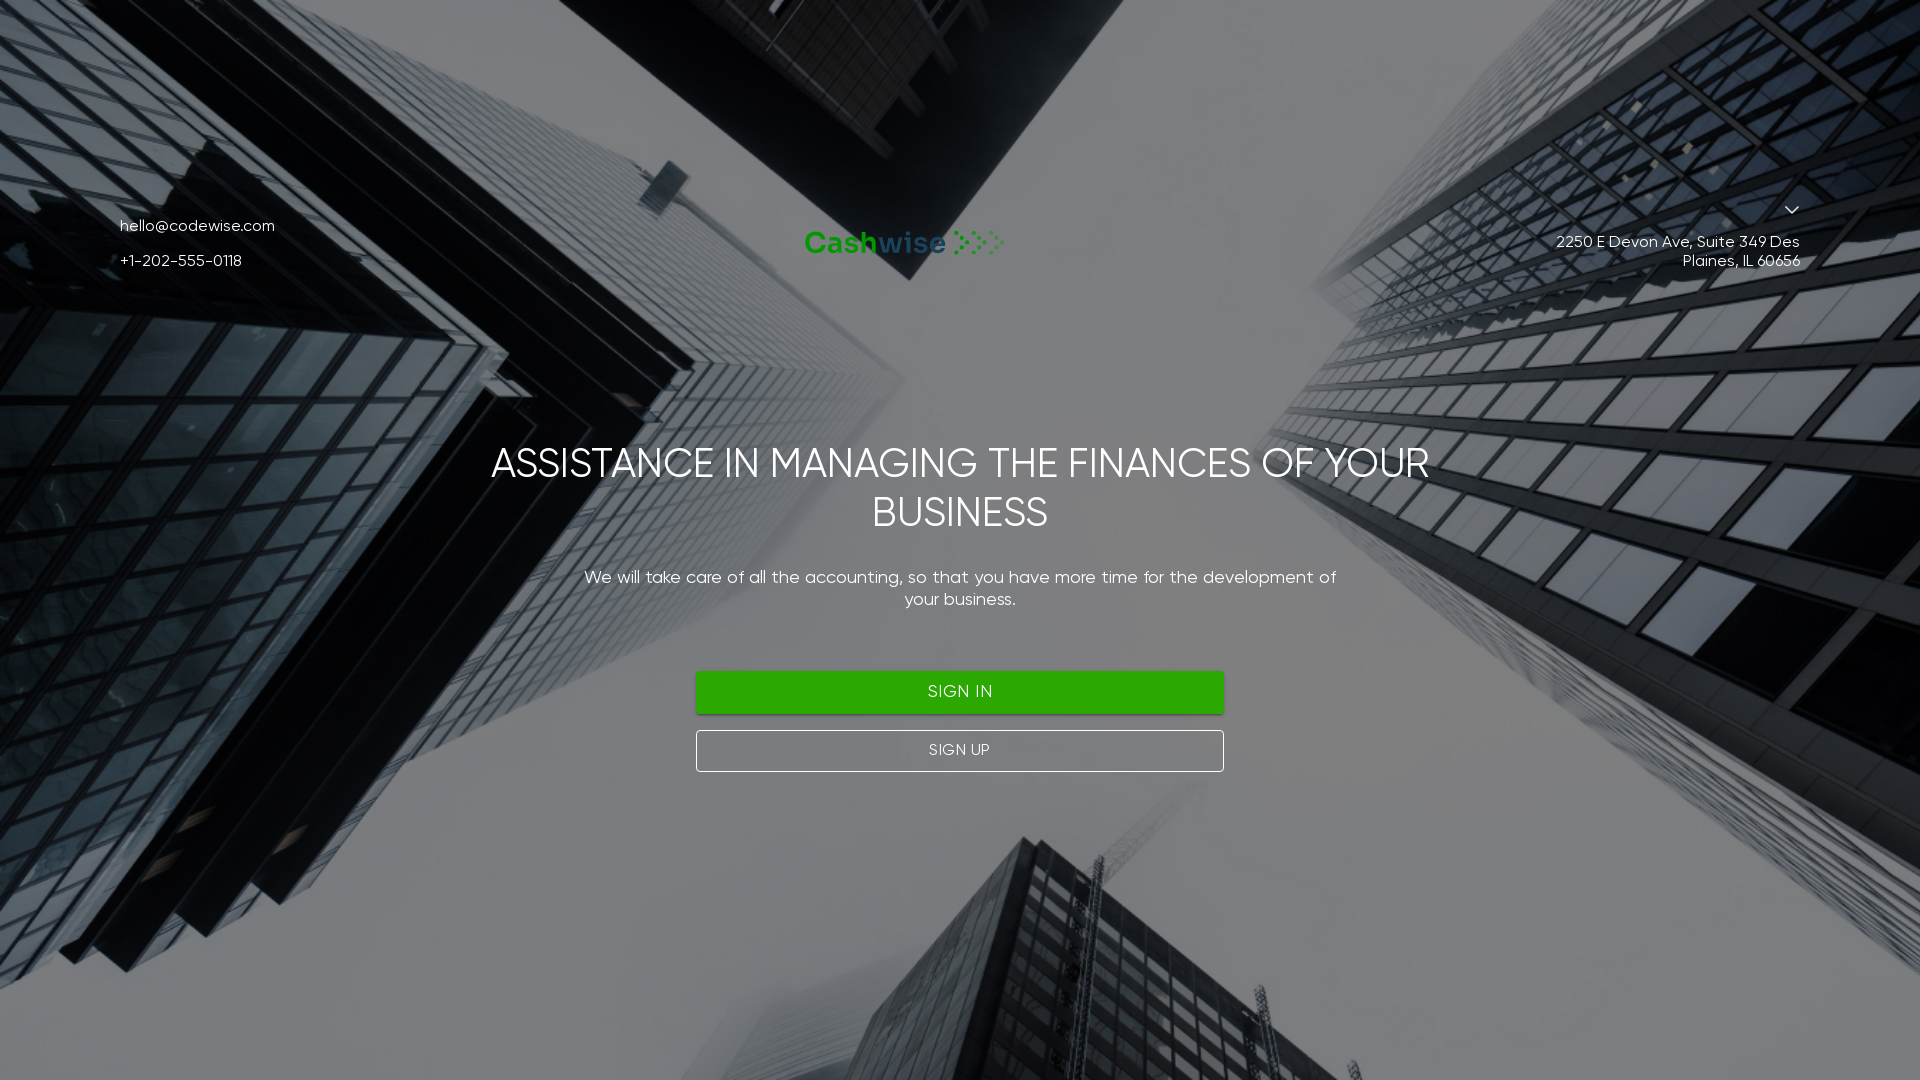

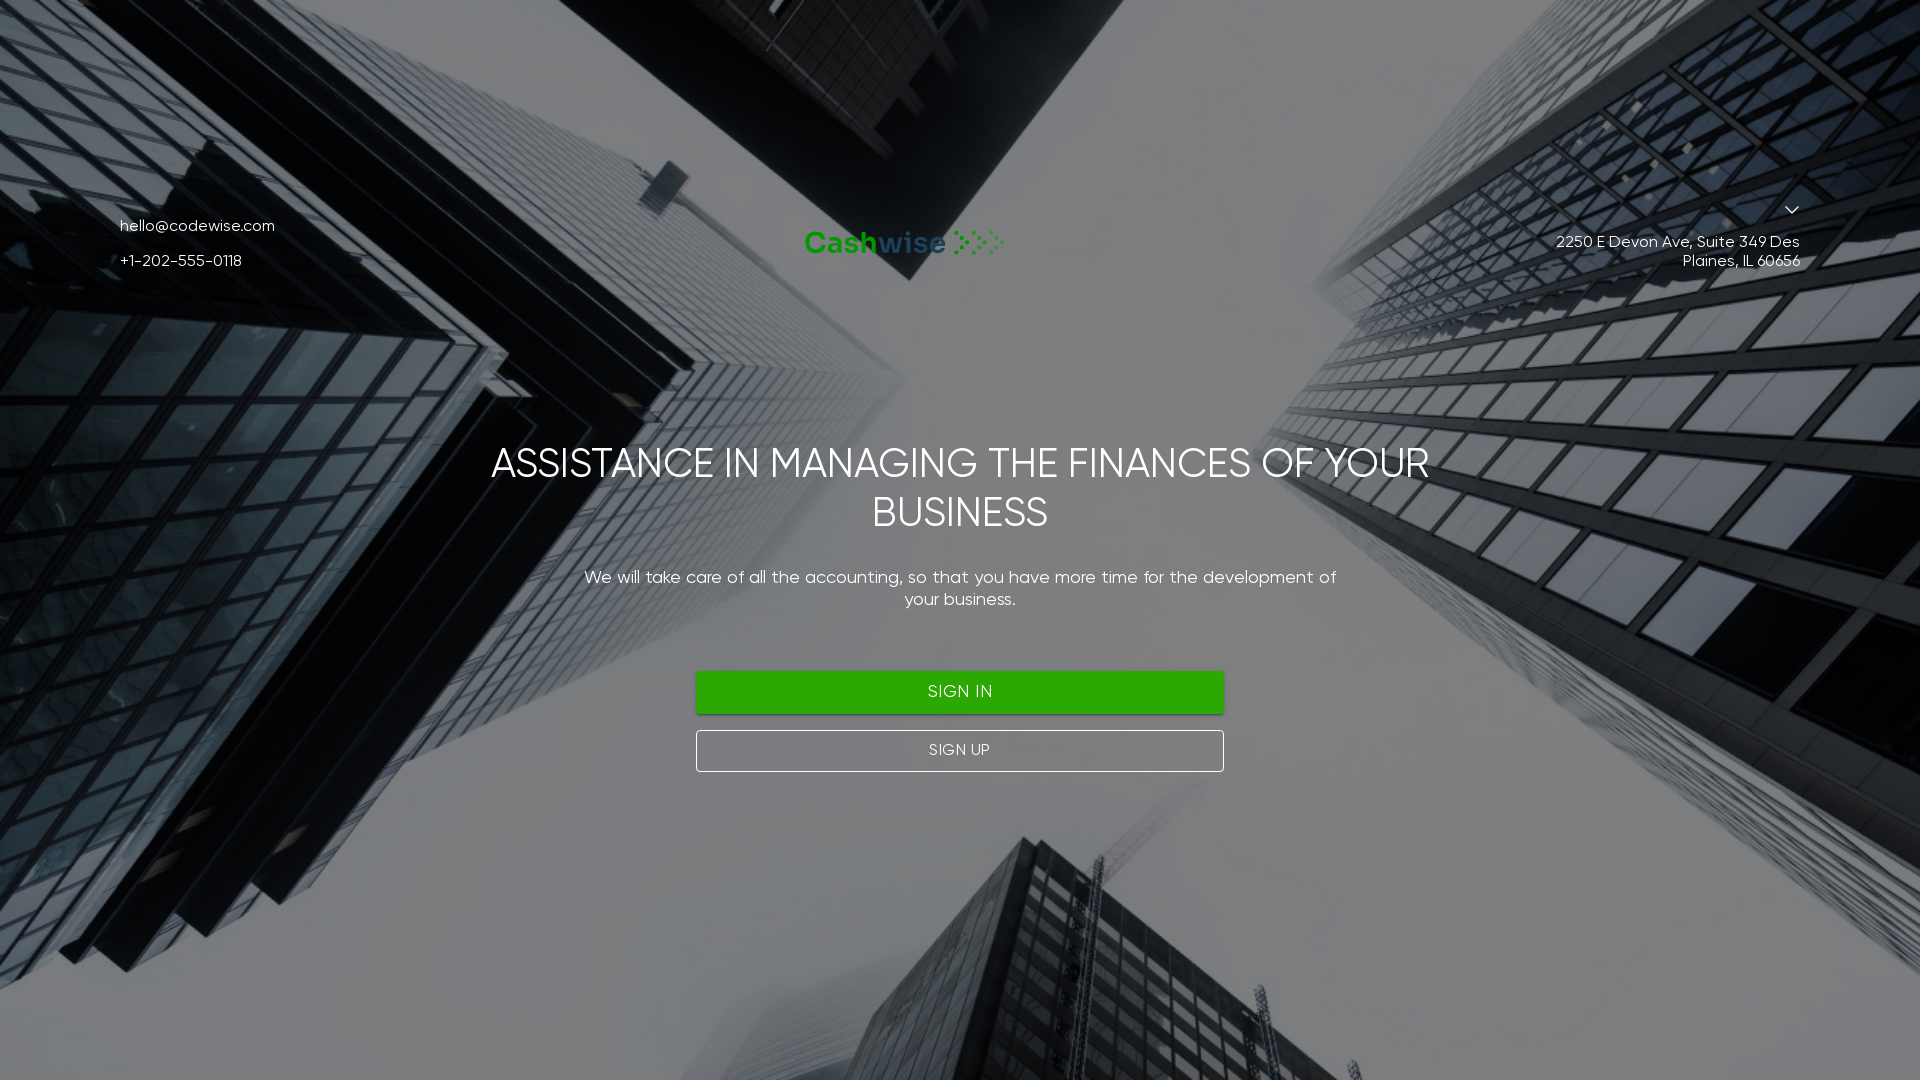